Tests e-commerce checkout flow by adding specific items to cart, proceeding to checkout, and applying a promo code

Starting URL: https://rahulshettyacademy.com/seleniumPractise/#/

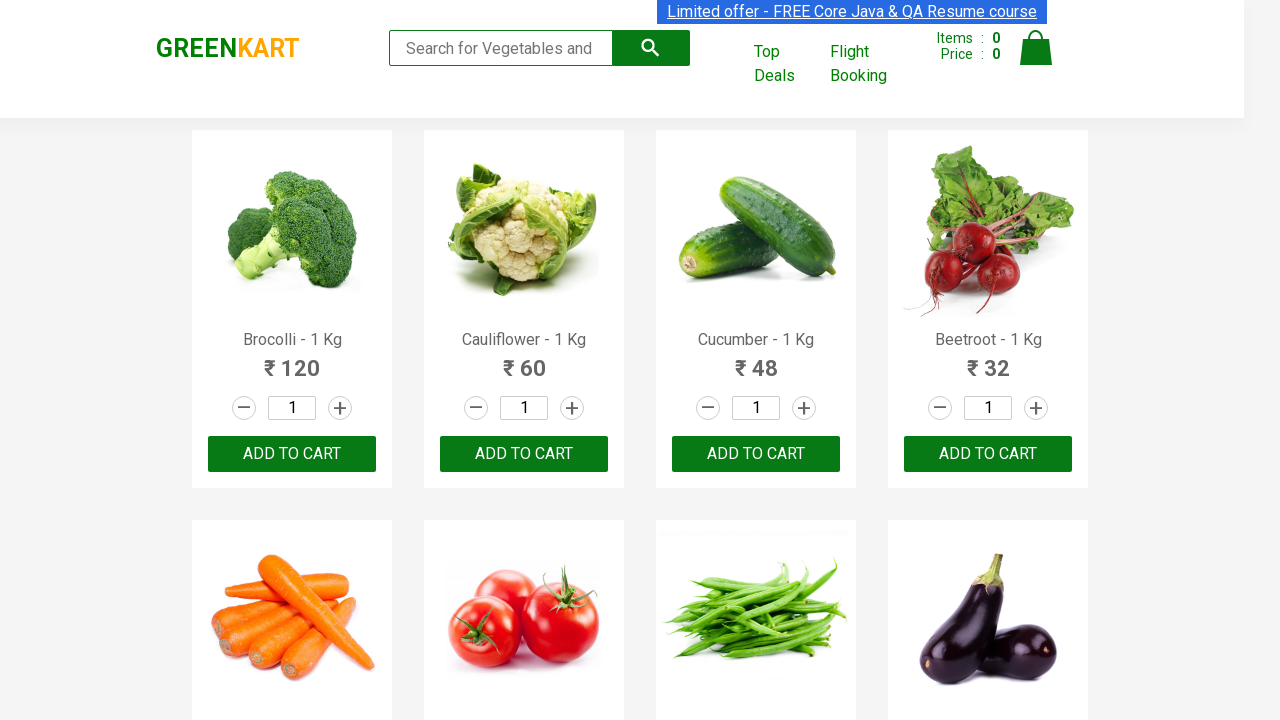

Retrieved all product names from the page
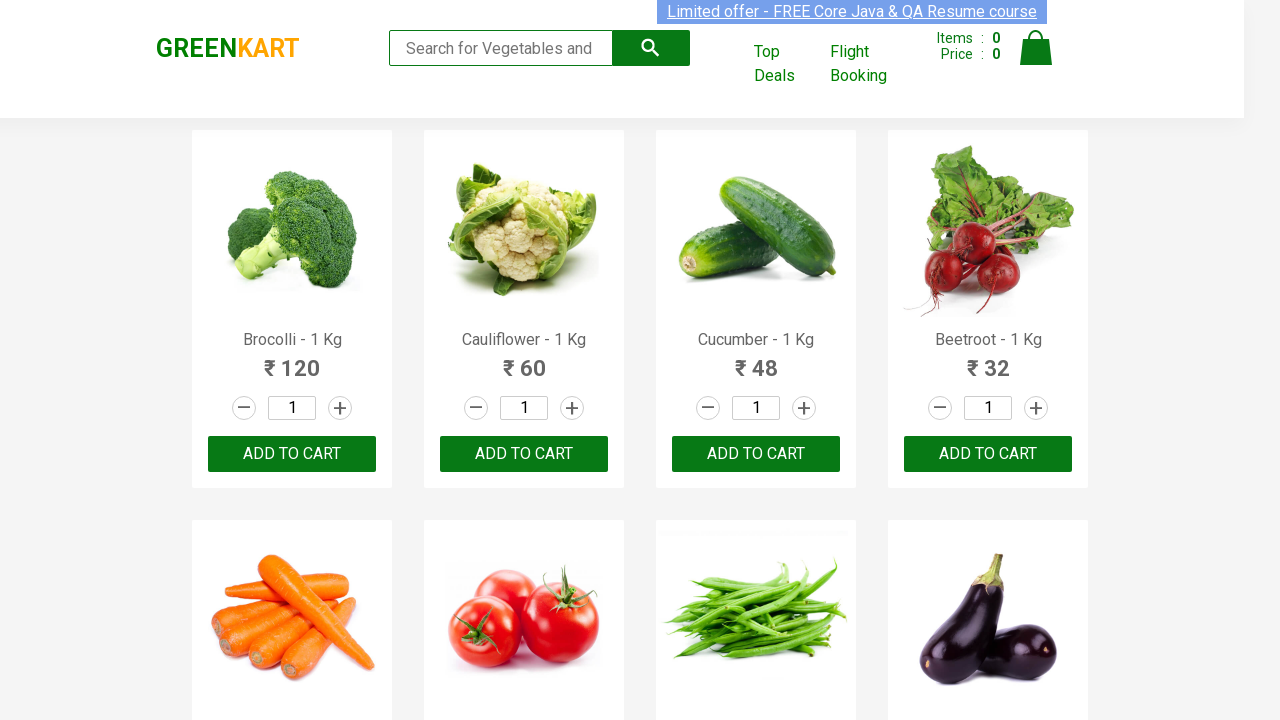

Added Brocolli to cart at (292, 454) on xpath=//div[@class='product-action']/button >> nth=0
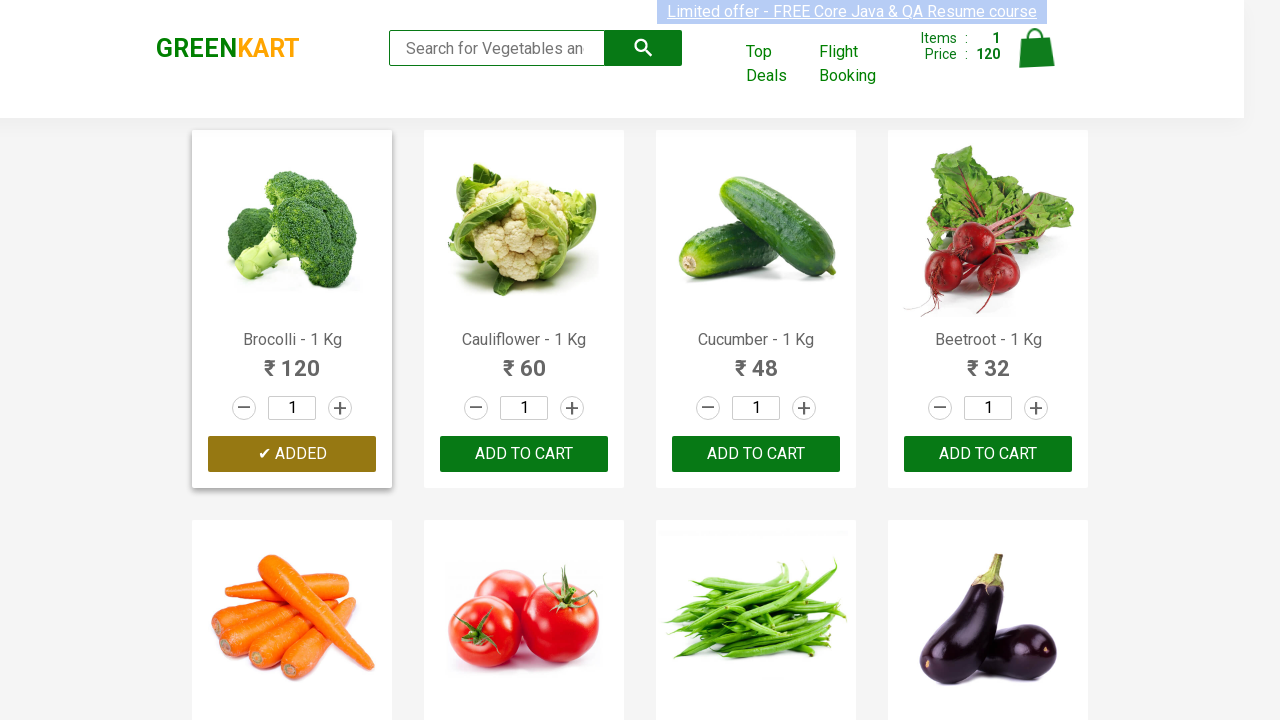

Added Cucumber to cart at (756, 454) on xpath=//div[@class='product-action']/button >> nth=2
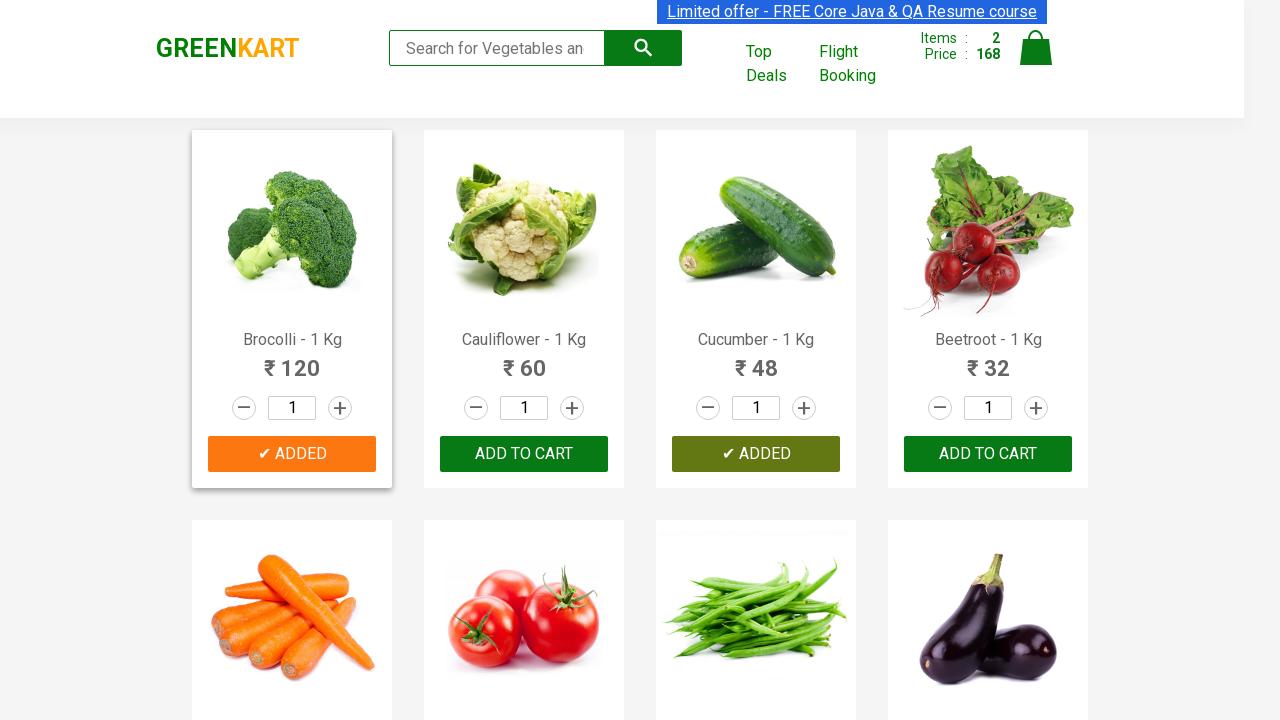

Added Beetroot to cart at (988, 454) on xpath=//div[@class='product-action']/button >> nth=3
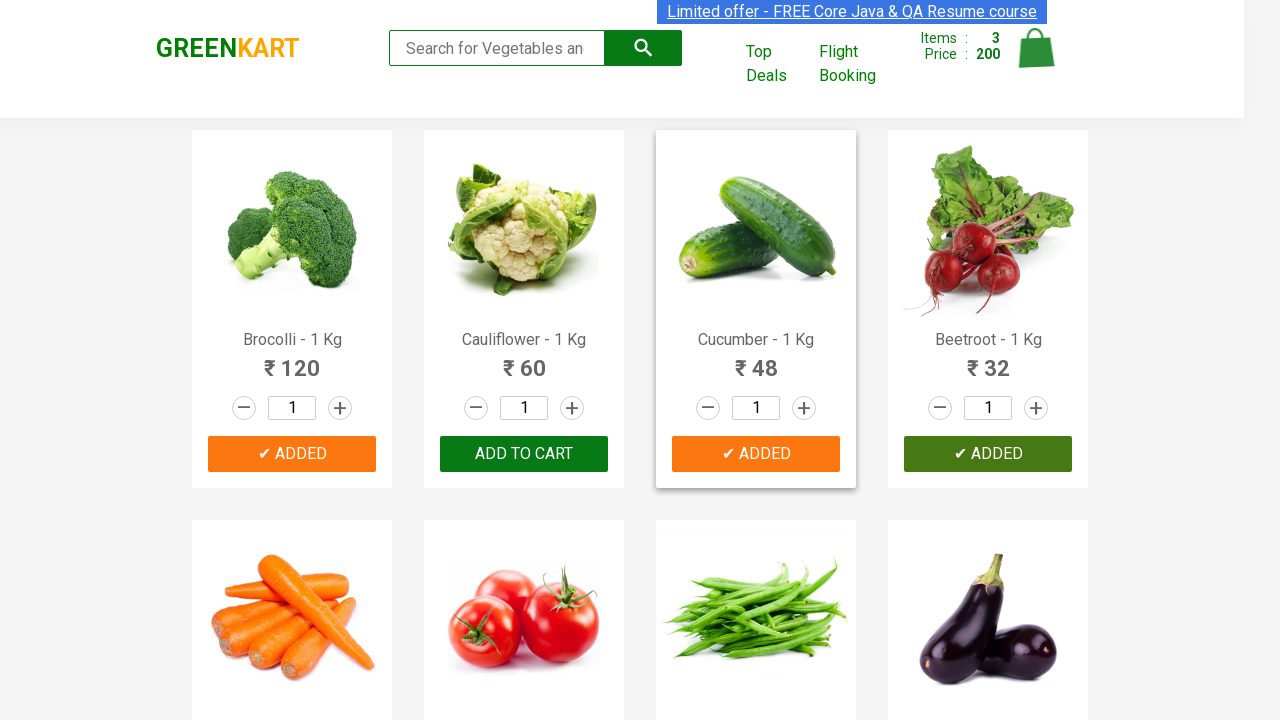

Clicked cart icon to view cart at (1036, 48) on img[alt='Cart']
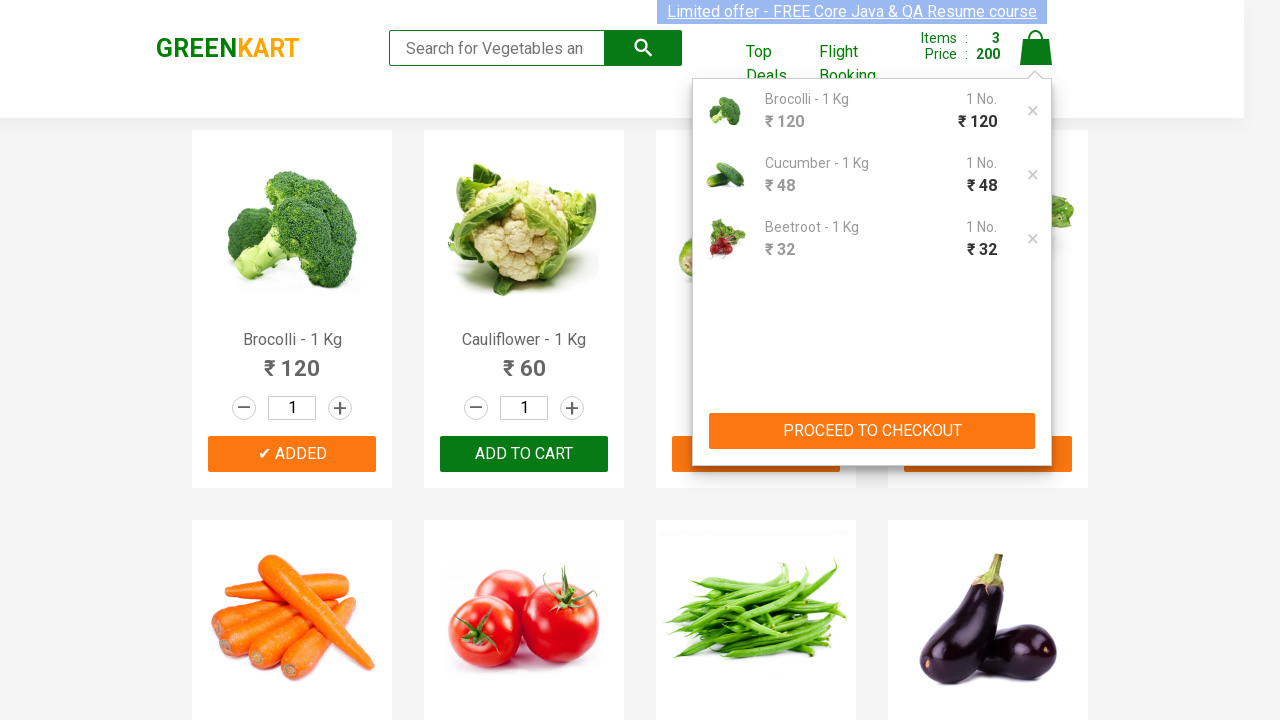

Clicked PROCEED TO CHECKOUT button at (872, 431) on xpath=//button[contains(text(),'PROCEED TO CHECKOUT')]
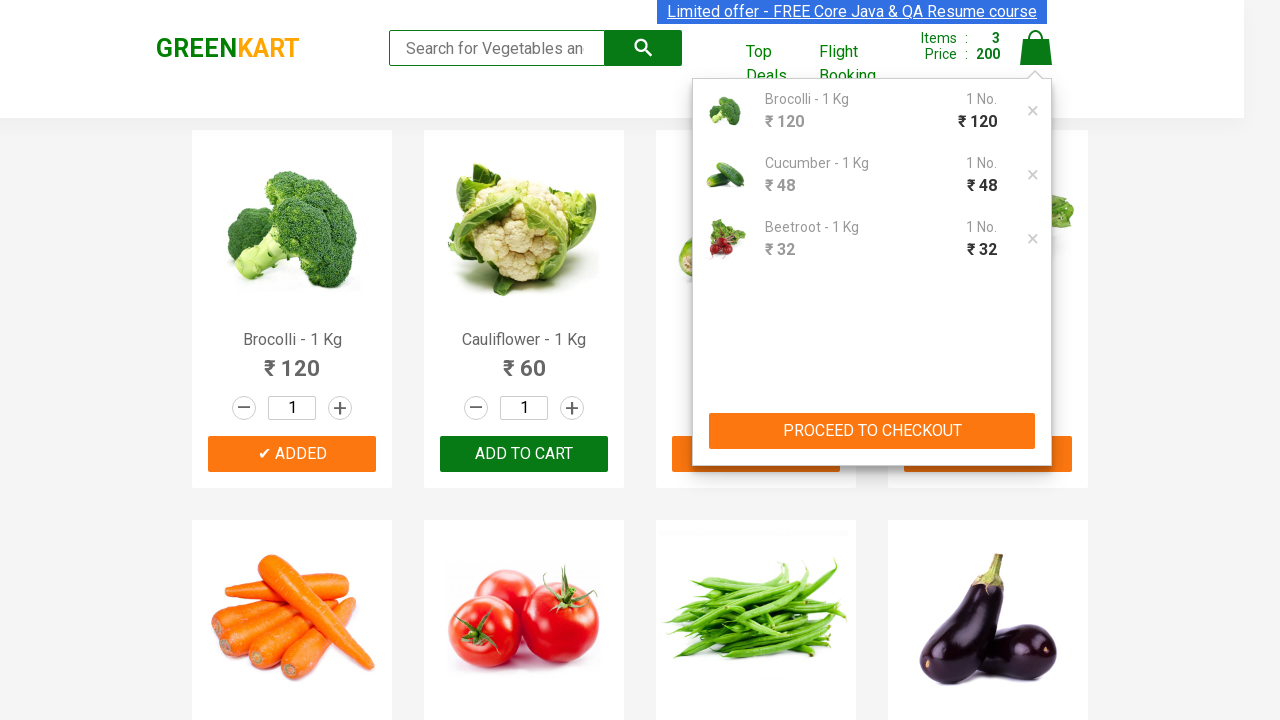

Promo code input field is now visible
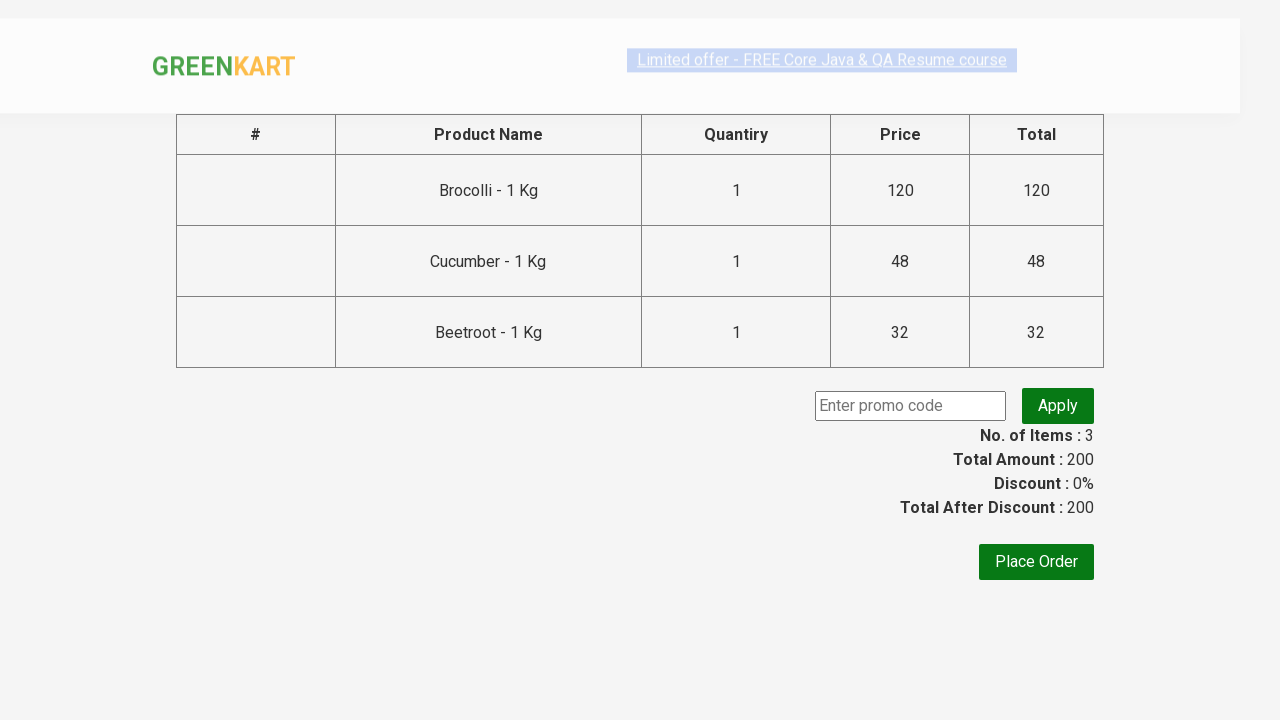

Entered promo code 'rahulshettyacademy' on input.promoCode
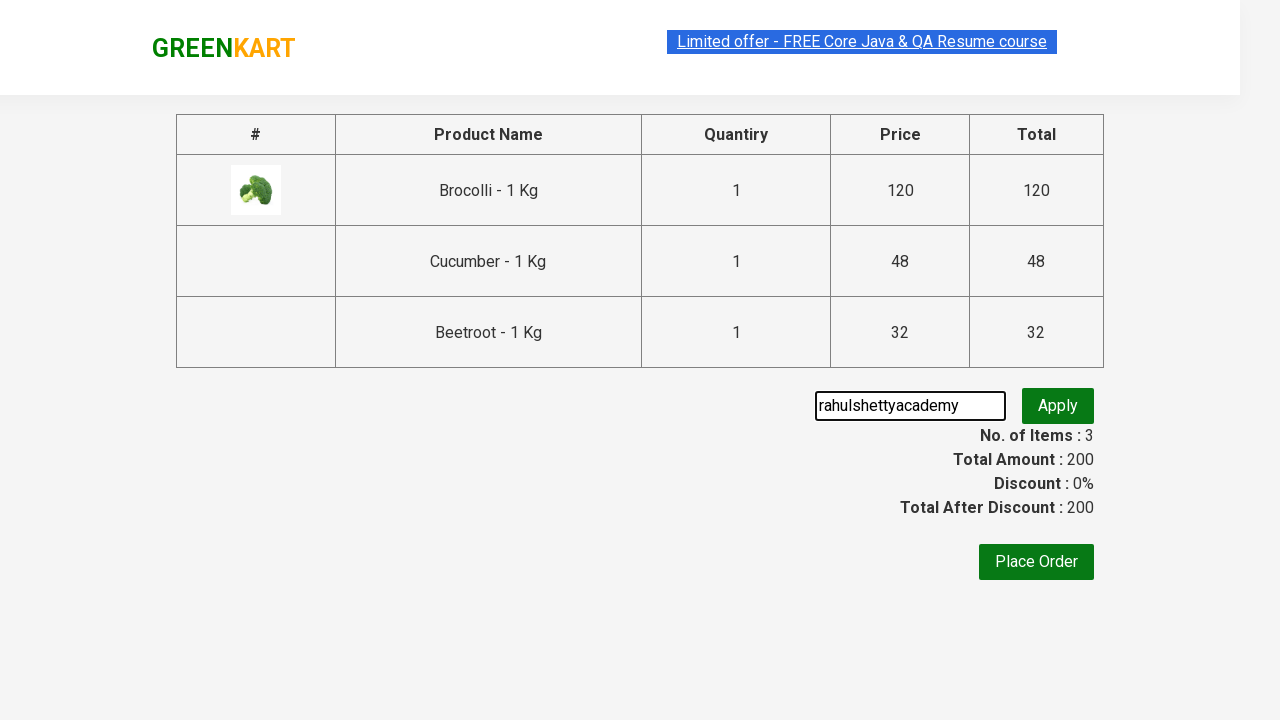

Clicked apply promo code button at (1058, 406) on button.promoBtn
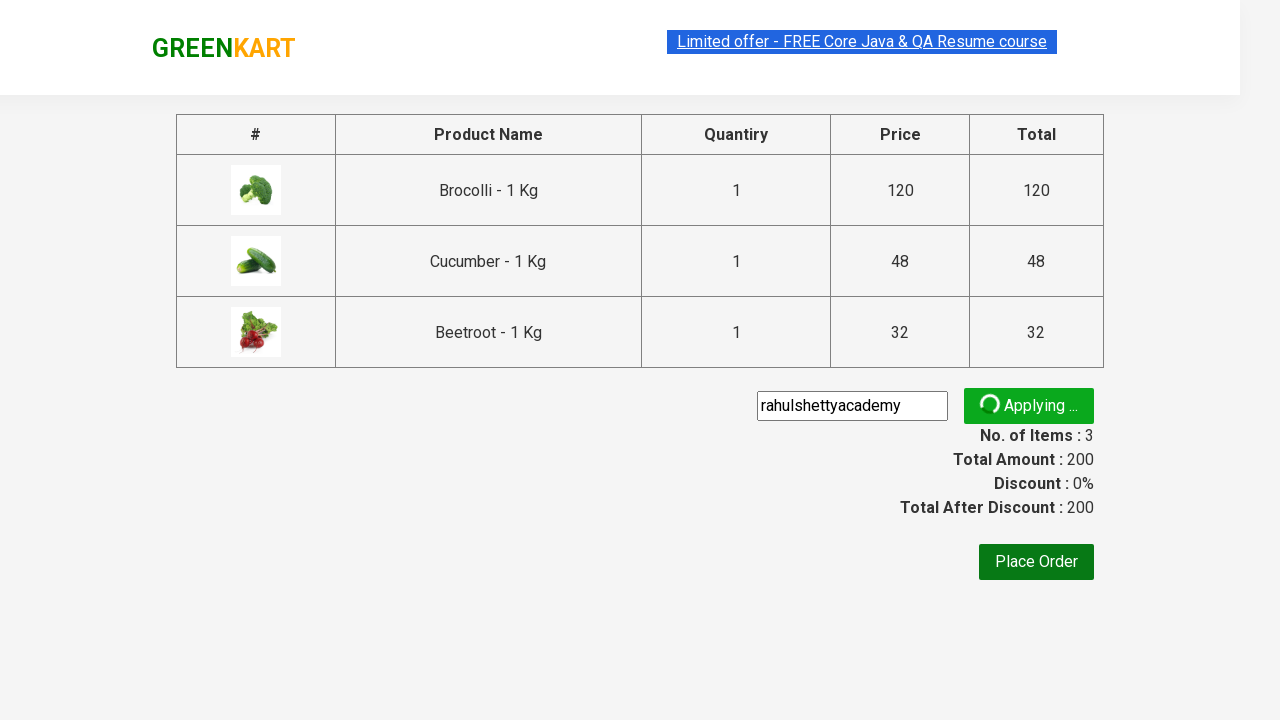

Promo code was successfully applied and message is displayed
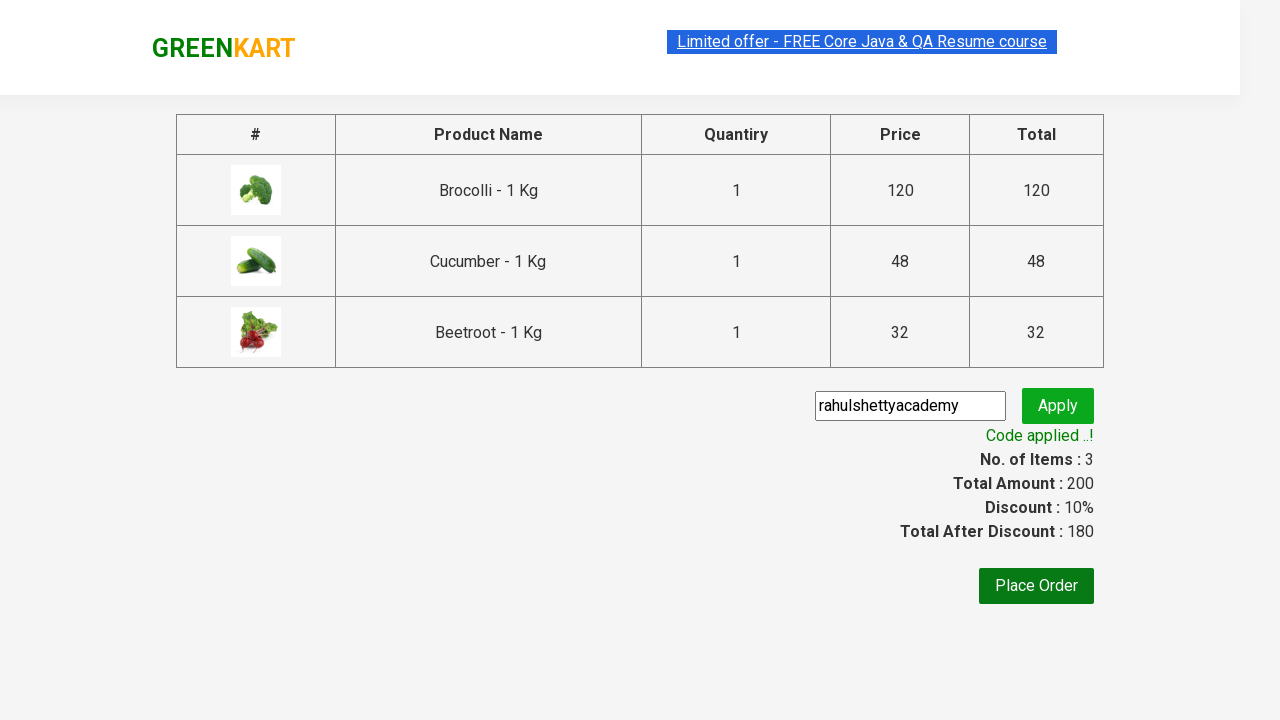

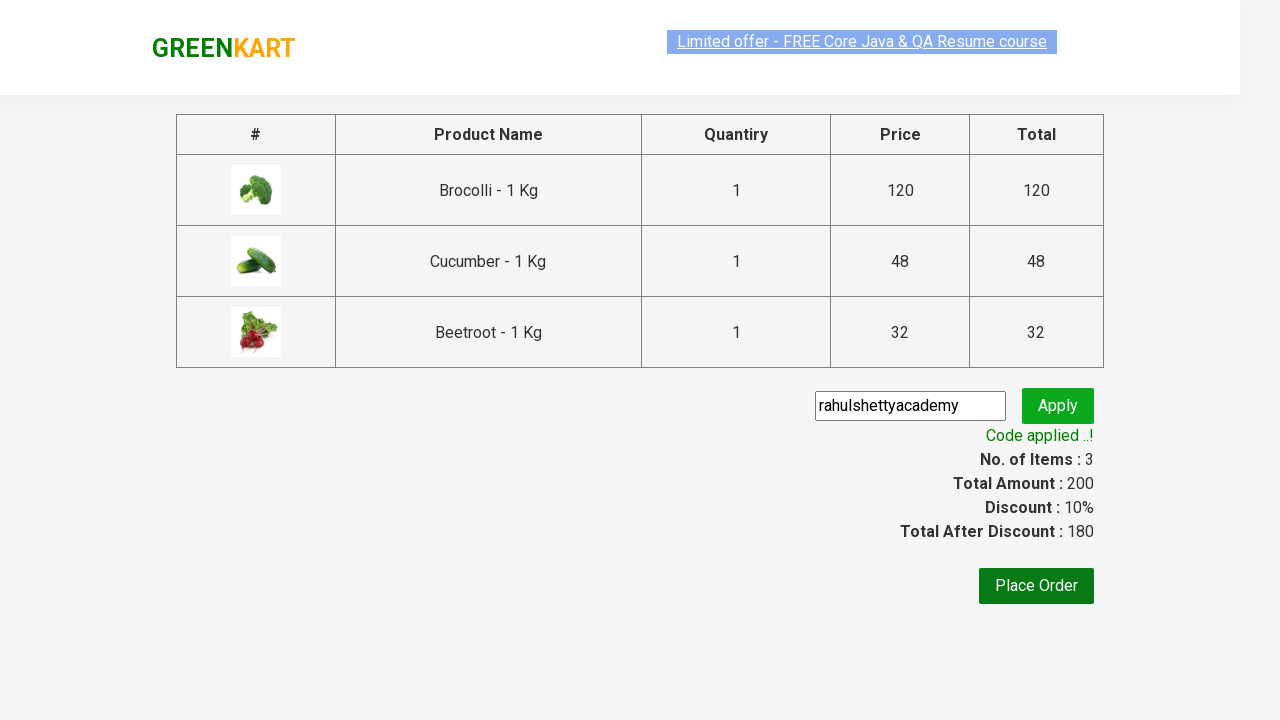